Fills out a demo booking form with name and email fields using test data

Starting URL: https://www.orangehrm.com/en/book-a-free-demo

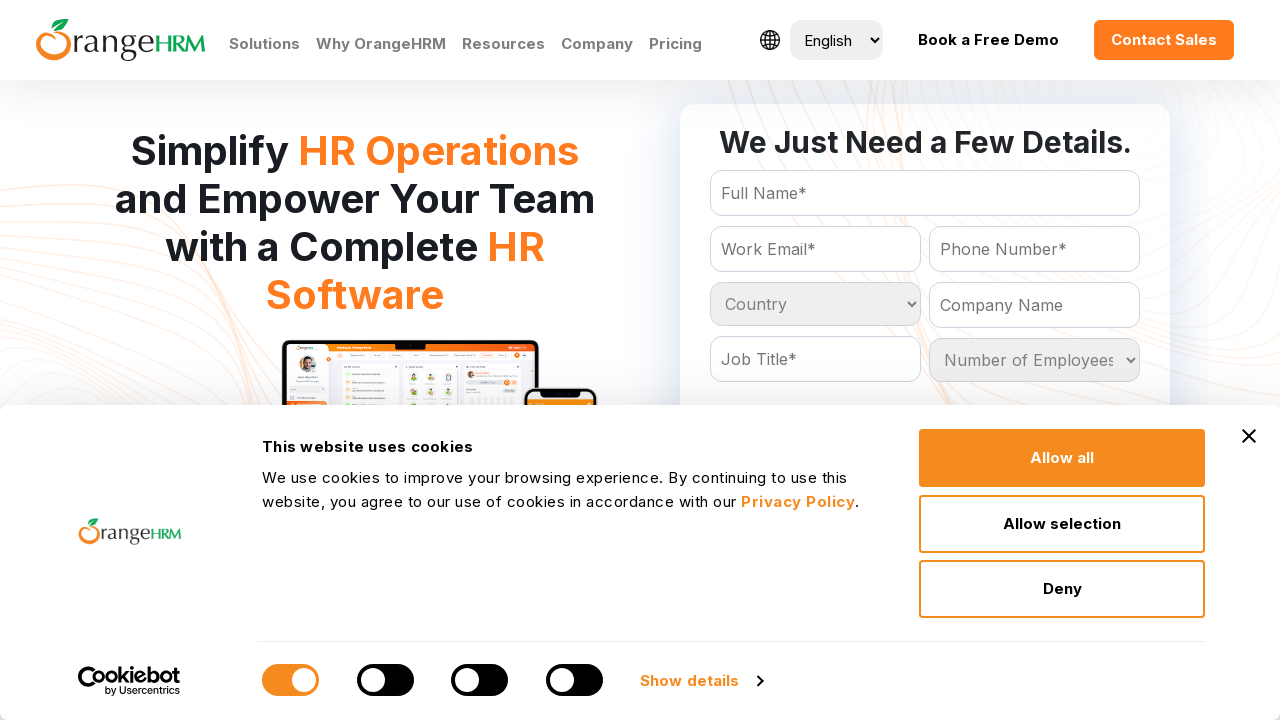

Cleared FullName field on input[name='FullName']
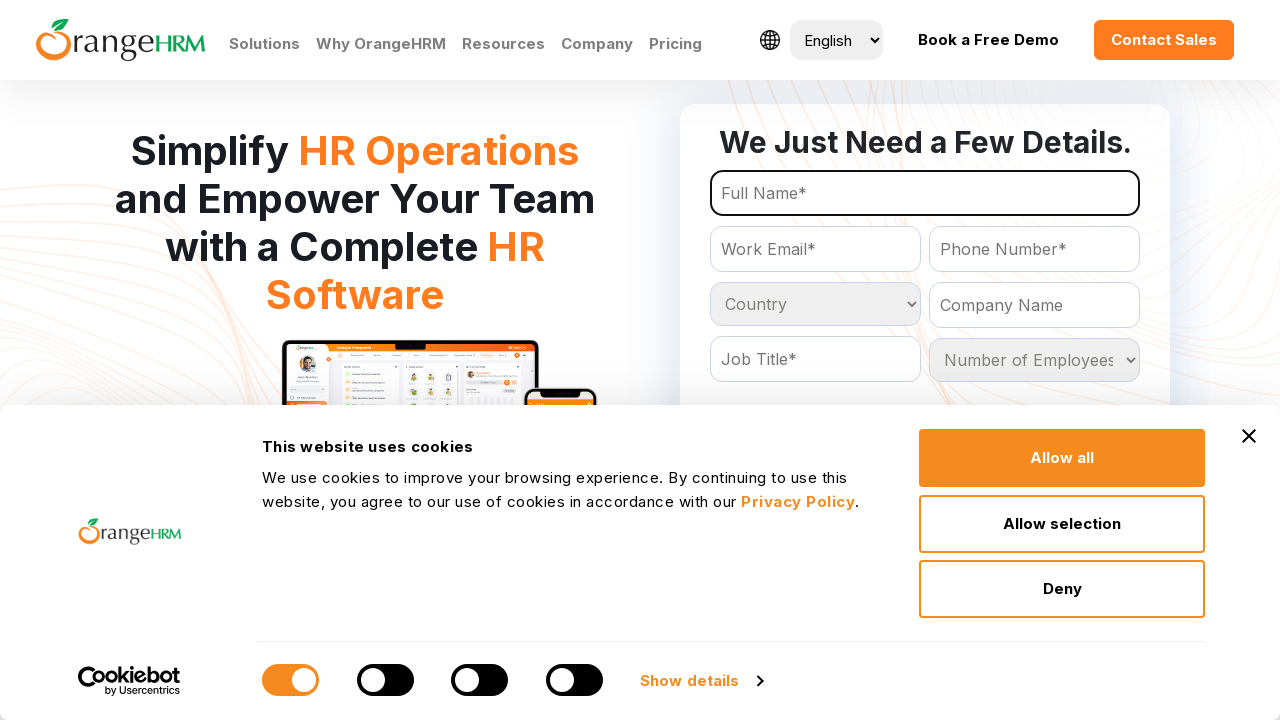

Filled FullName field with 'username1@gmail.com' on input[name='FullName']
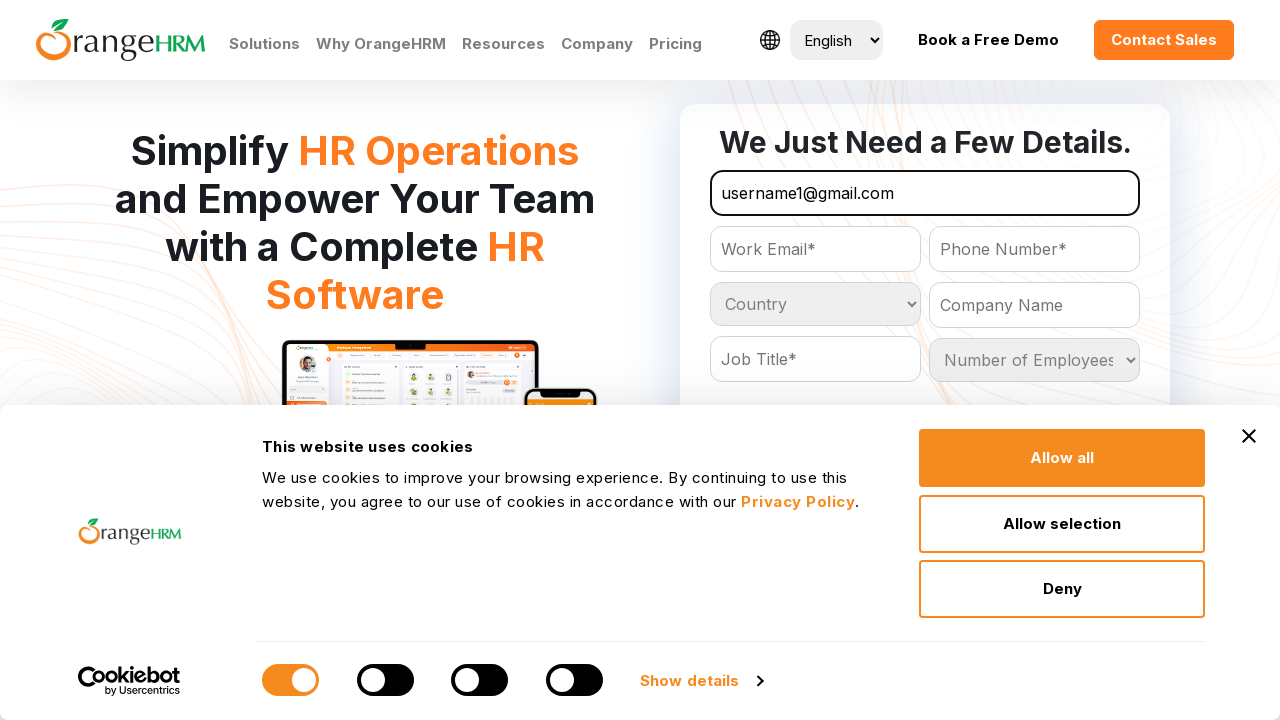

Cleared Email field on input[name='Email']
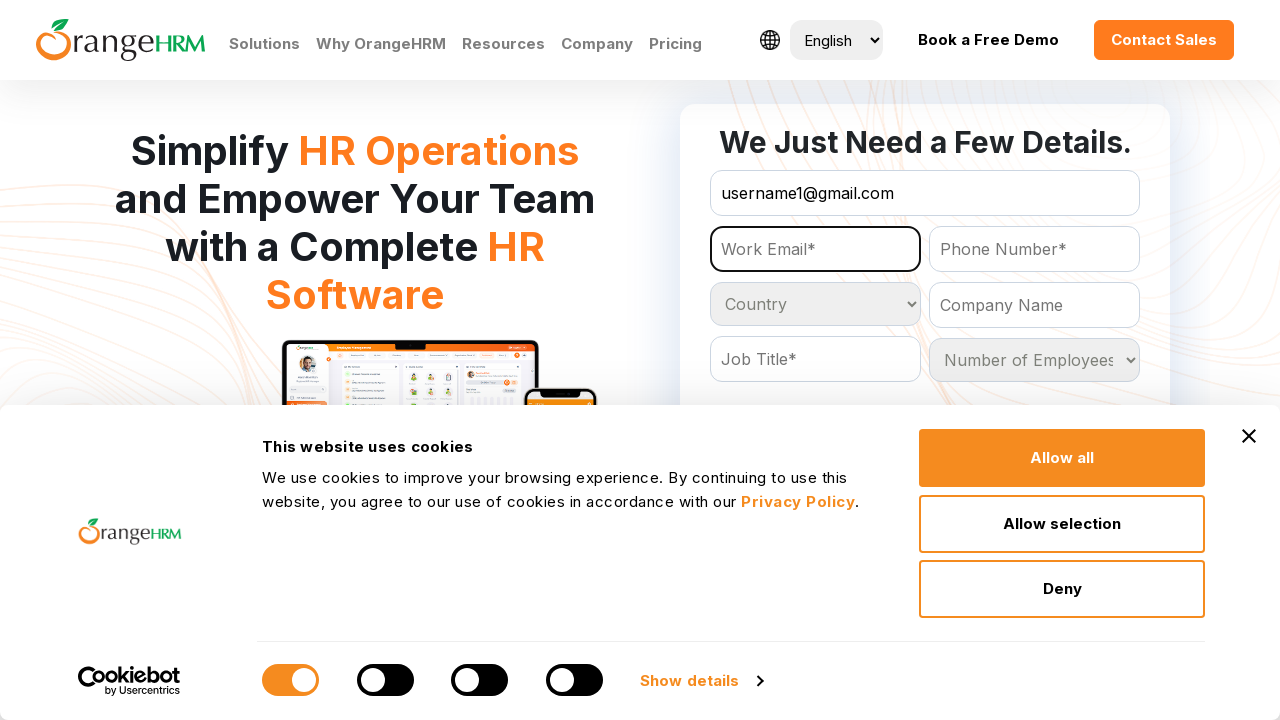

Filled Email field with 'Password1' on input[name='Email']
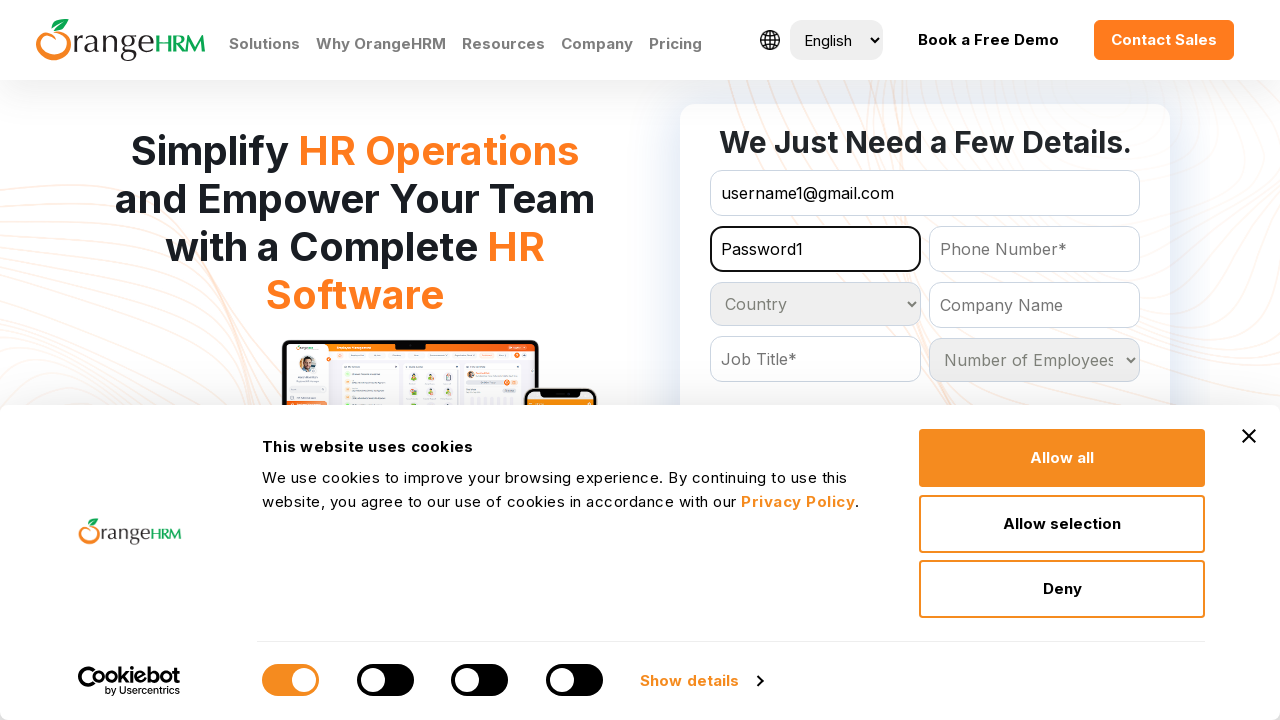

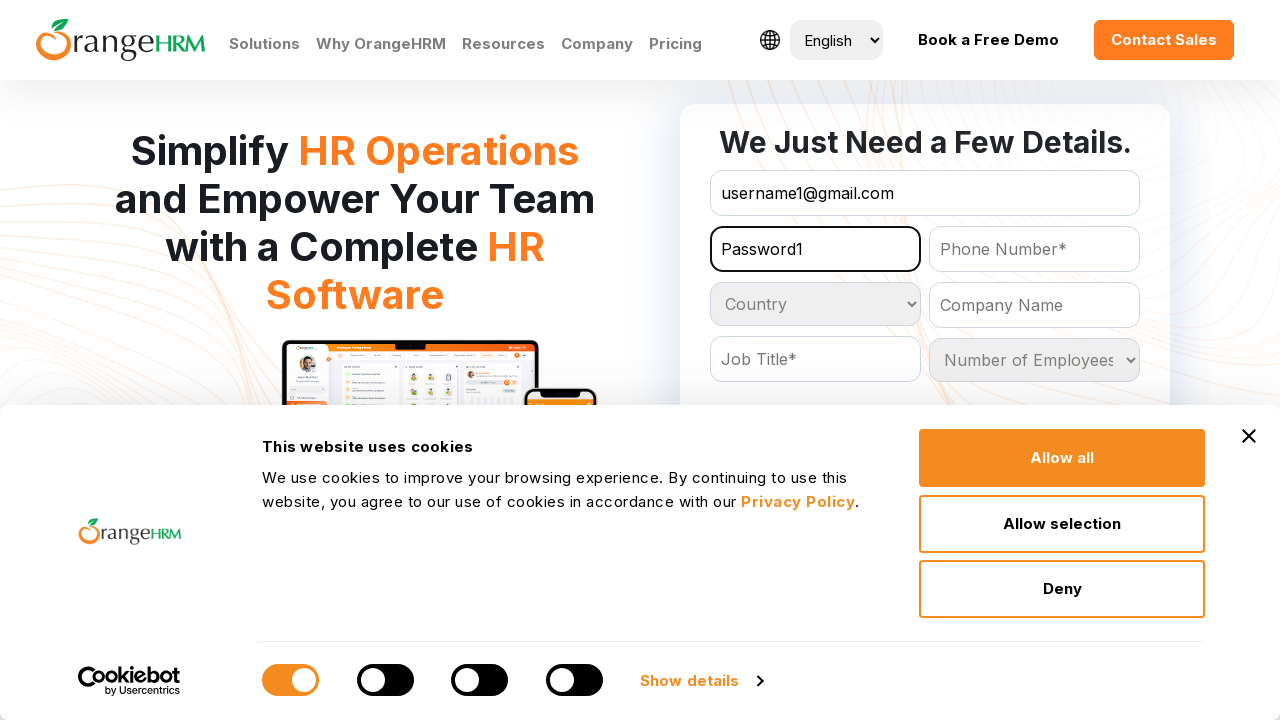